Tests JavaScript alert handling by triggering an alert popup and accepting it

Starting URL: http://www.tizag.com/javascriptT/javascriptalert.php

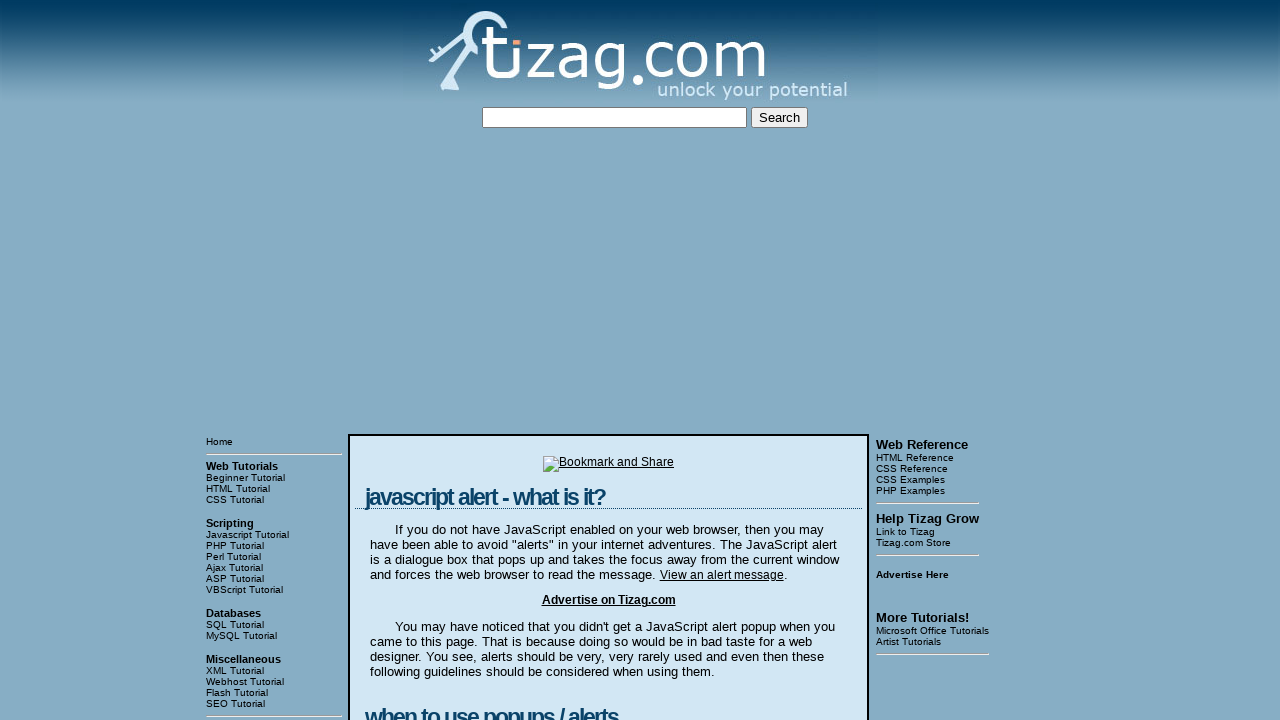

Clicked button to trigger JavaScript alert at (428, 361) on xpath=/html/body/table[3]/tbody/tr[1]/td[2]/table/tbody/tr/td/div[4]/form/input
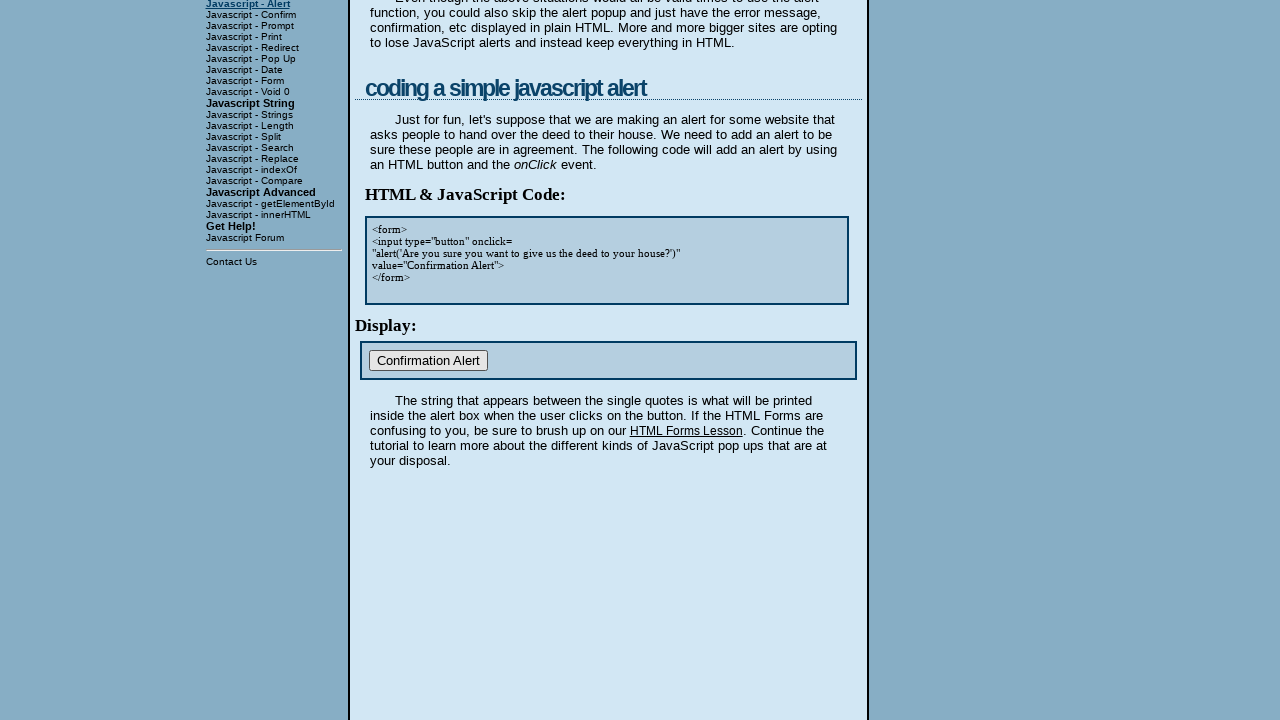

Set up alert handler to accept dialog
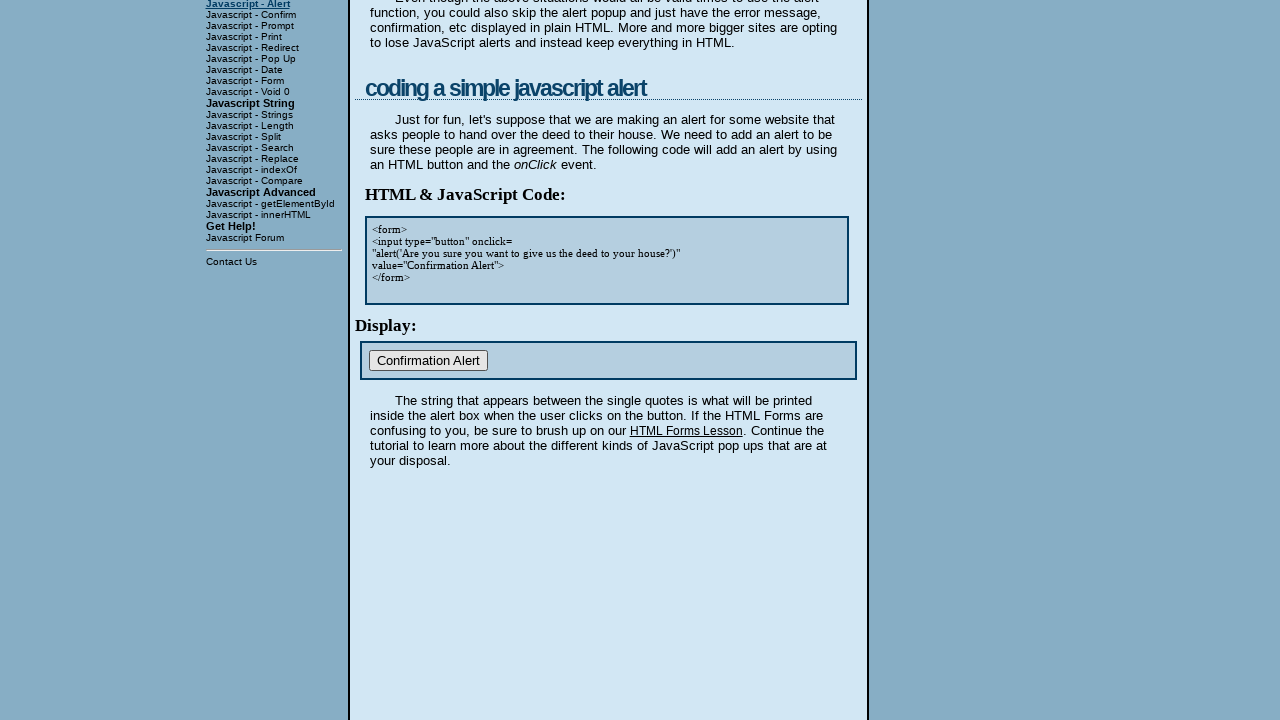

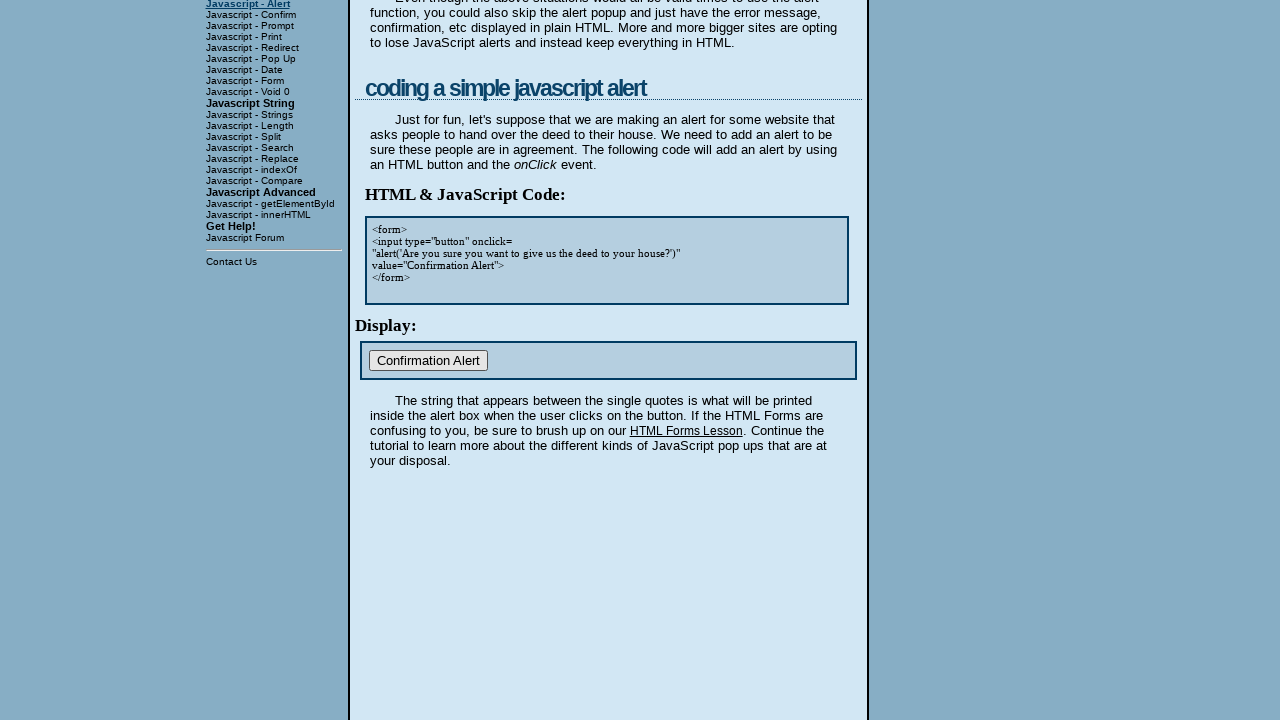